Tests dropdown selection functionality by selecting different car options using various methods (by index, value, and visible text)

Starting URL: https://www.letskodeit.com/practice

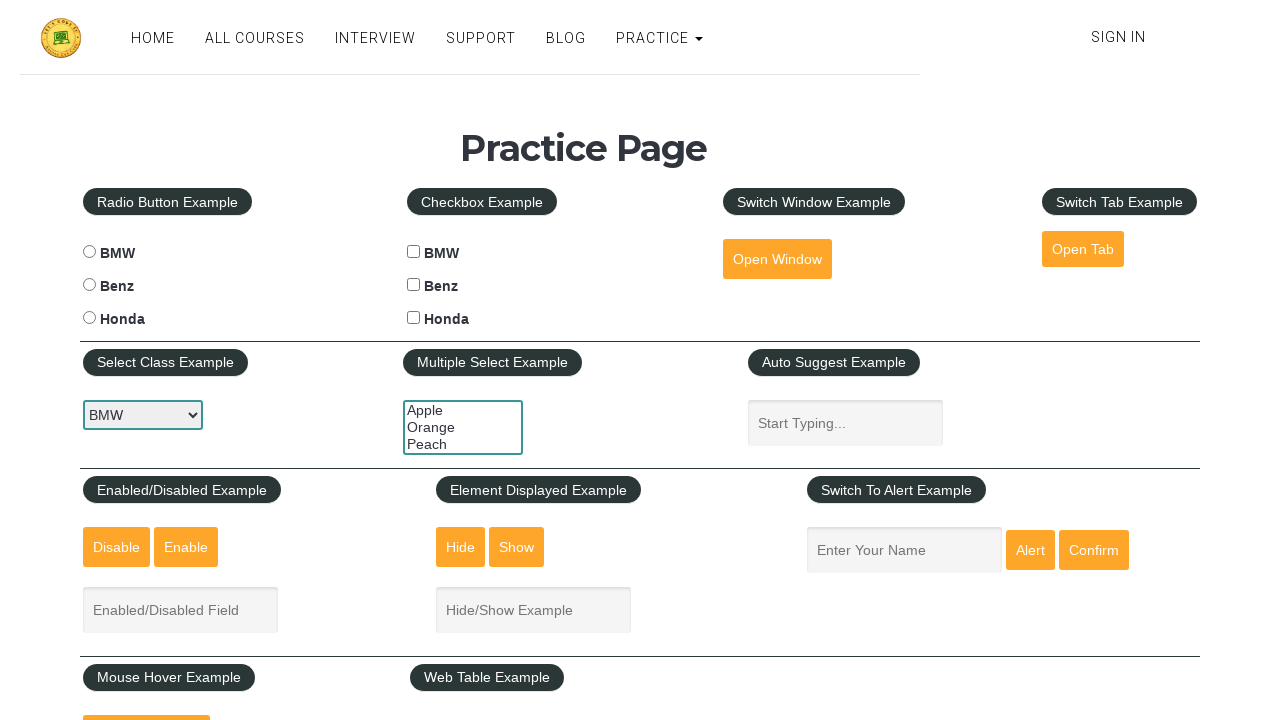

Located car dropdown element with id 'carselect'
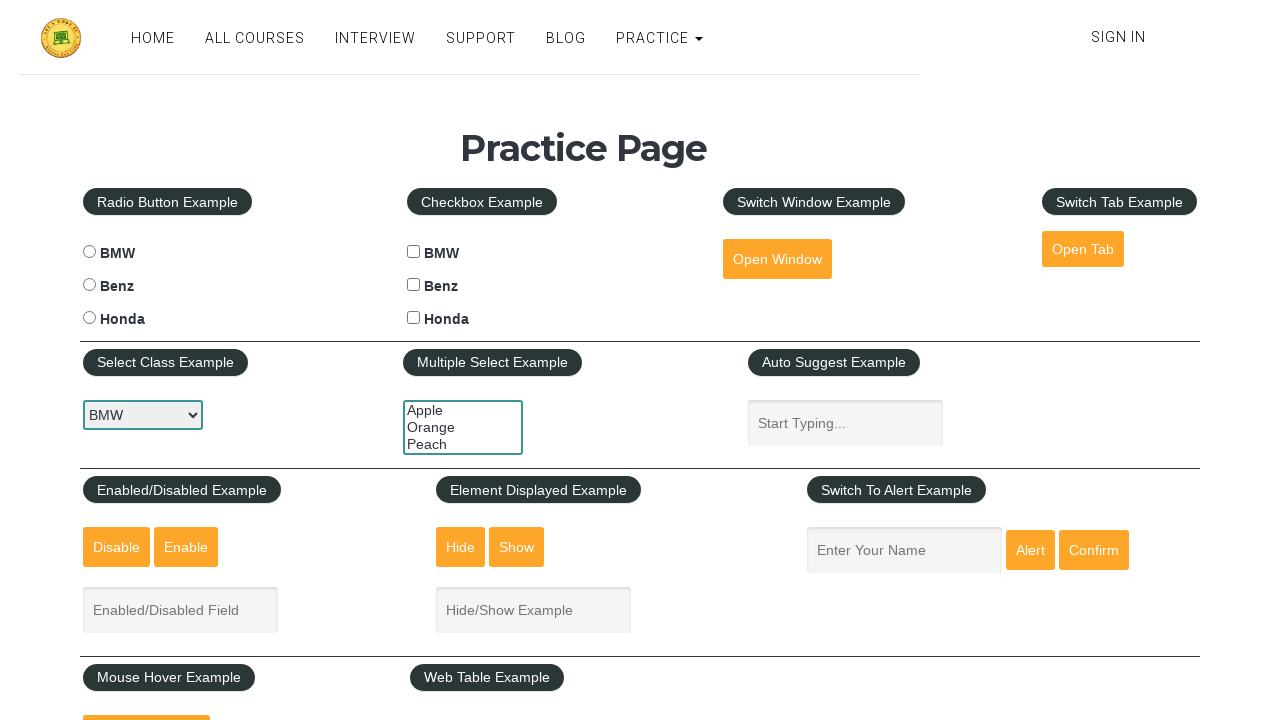

Selected car option by index 2 (3rd option) on #carselect
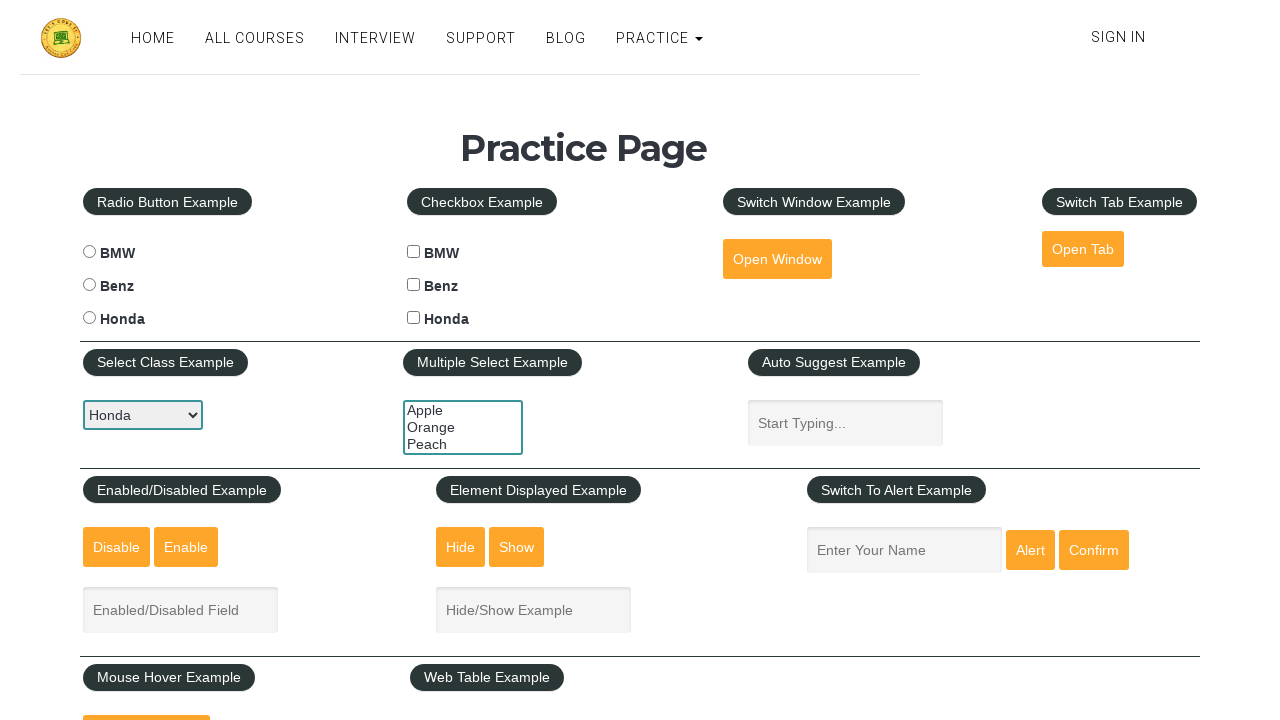

Selected car option by value 'benz' on #carselect
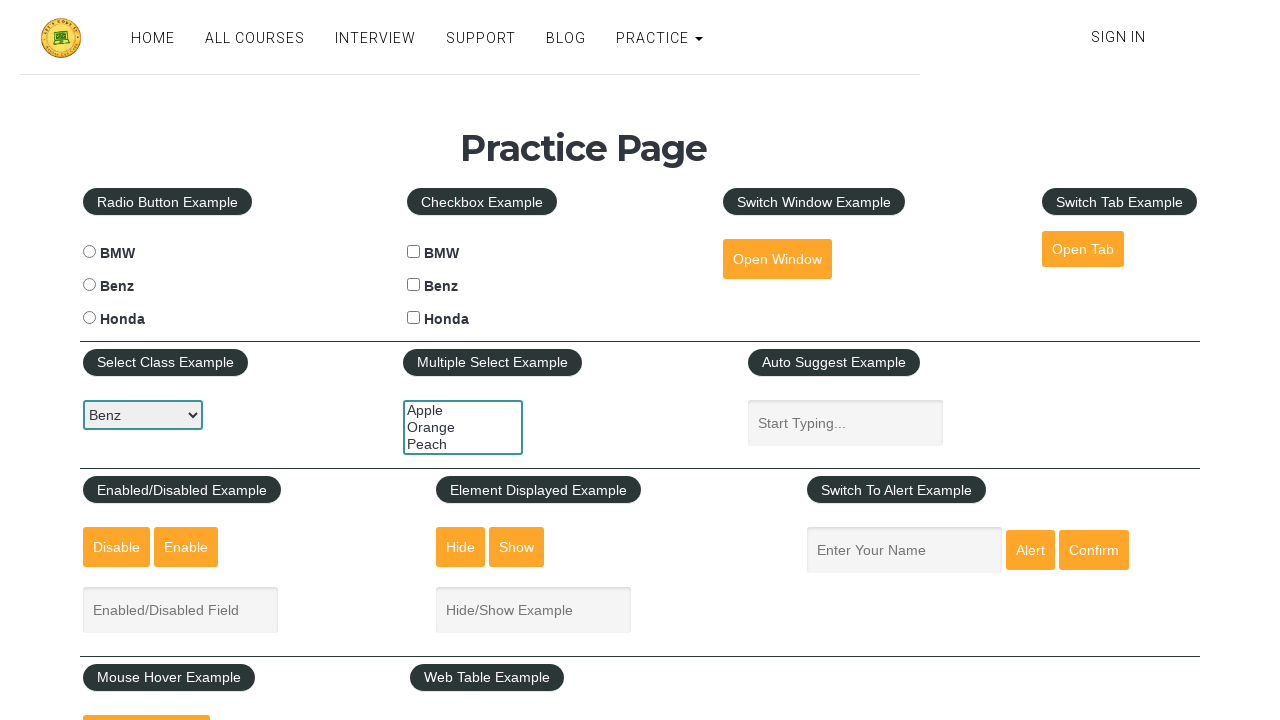

Selected car option by visible text 'BMW' on #carselect
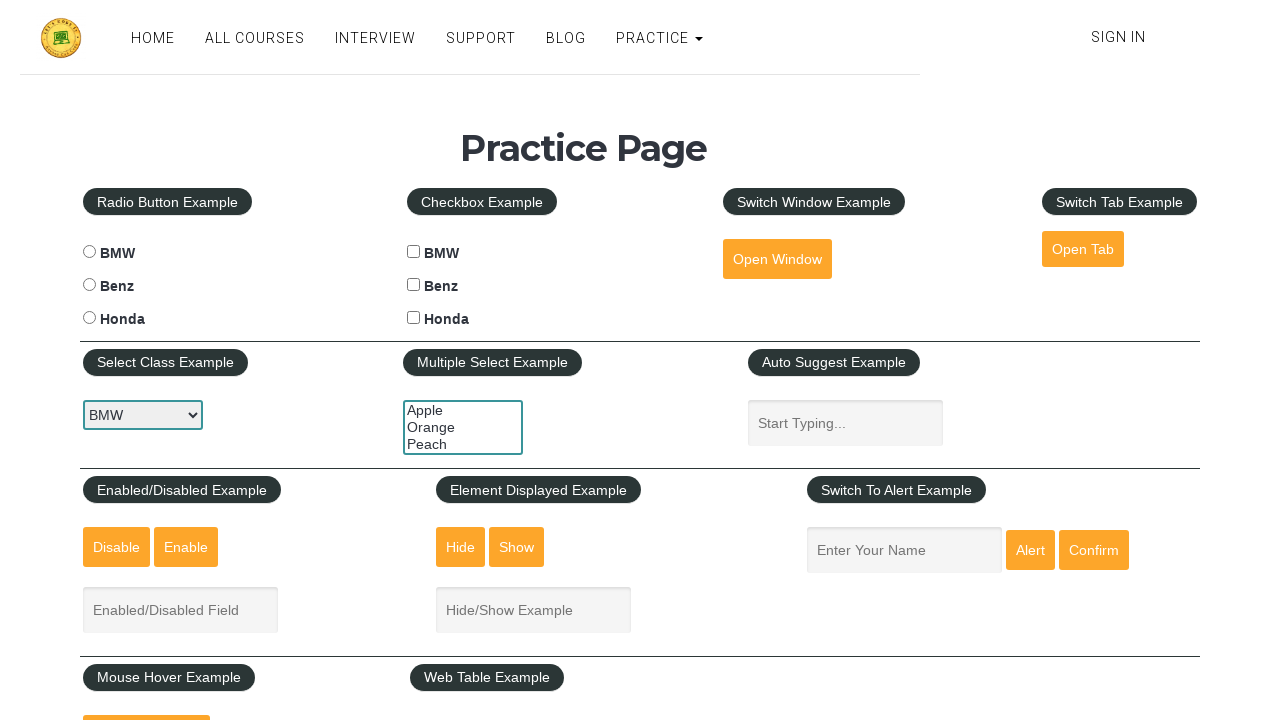

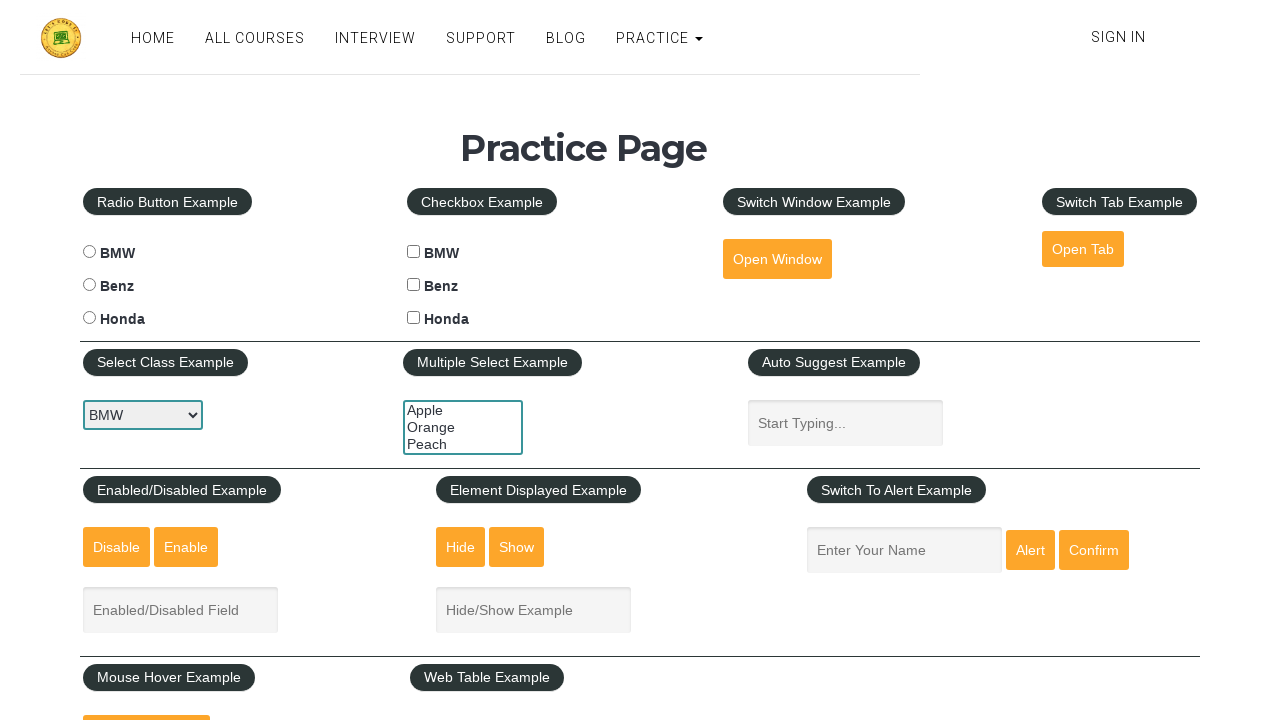